Tests creating a new commit by clicking new commit button, entering a message and note, then saving the commit and verifying it appears in the list.

Starting URL: https://chinhung.github.io/cakeserver/

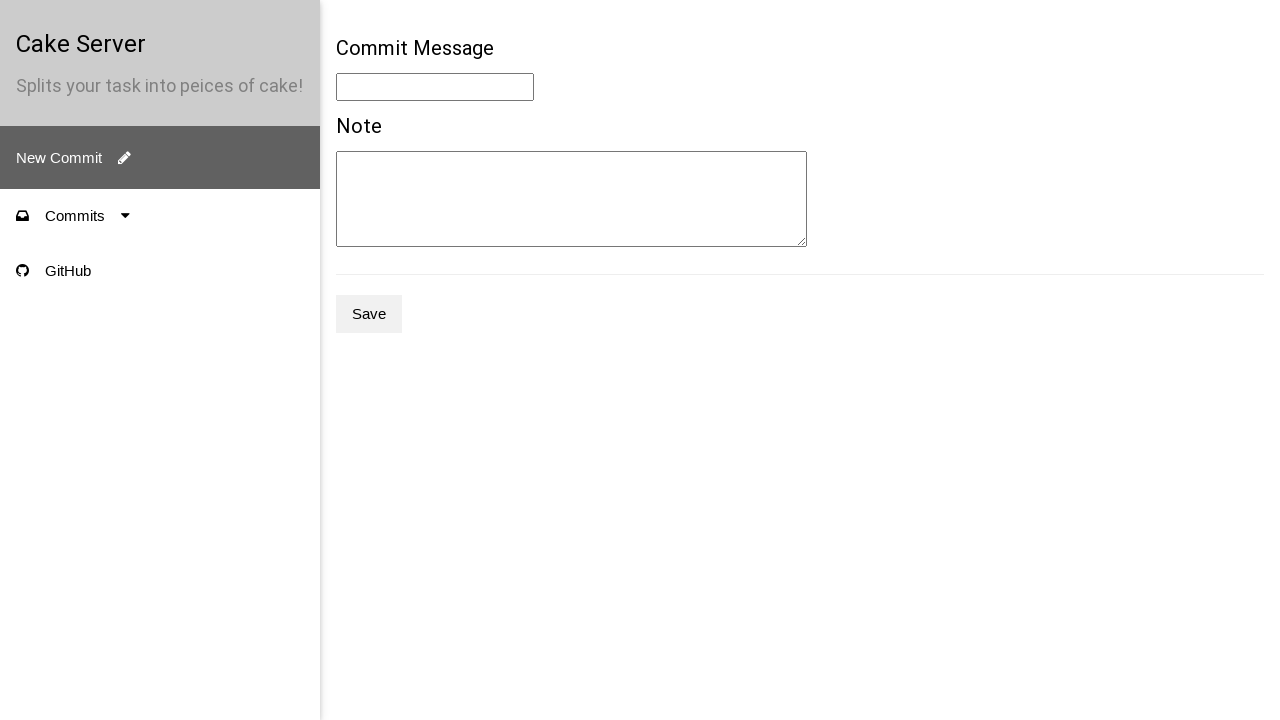

Clicked new commit button at (160, 158) on .e2e-new-commit
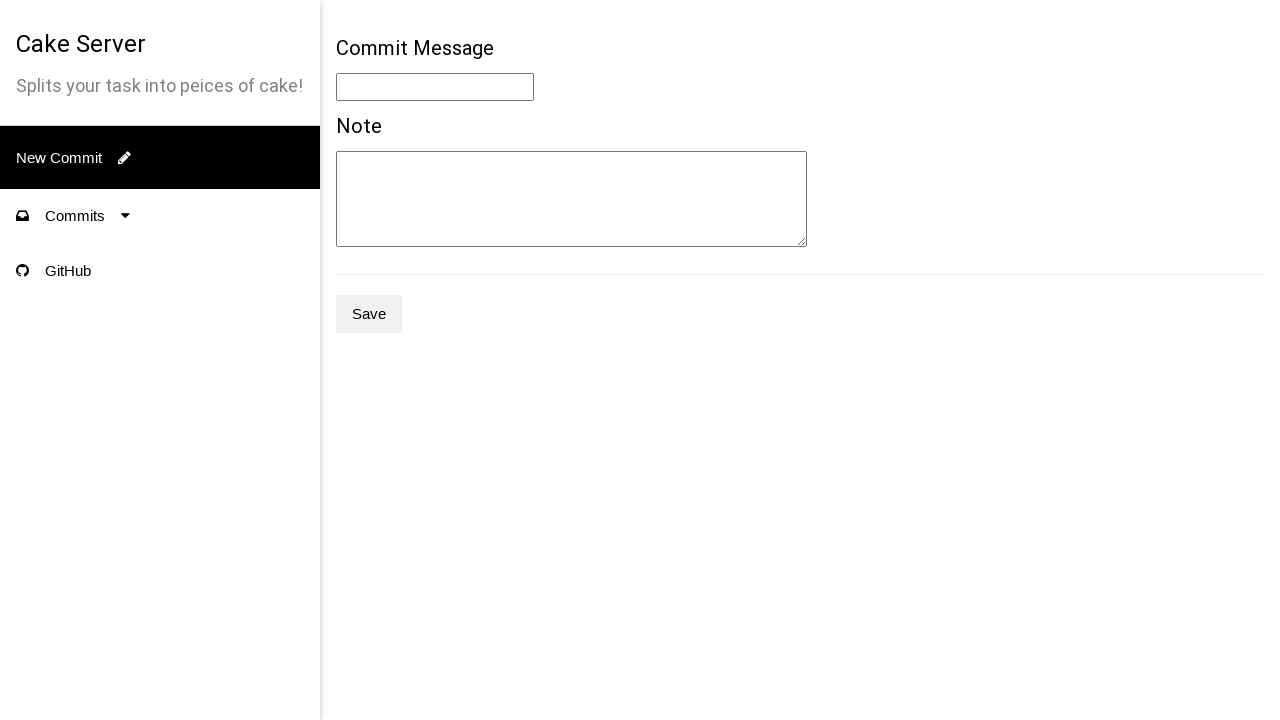

Filled commit message field with 'Test Commit Message' on .e2e-message
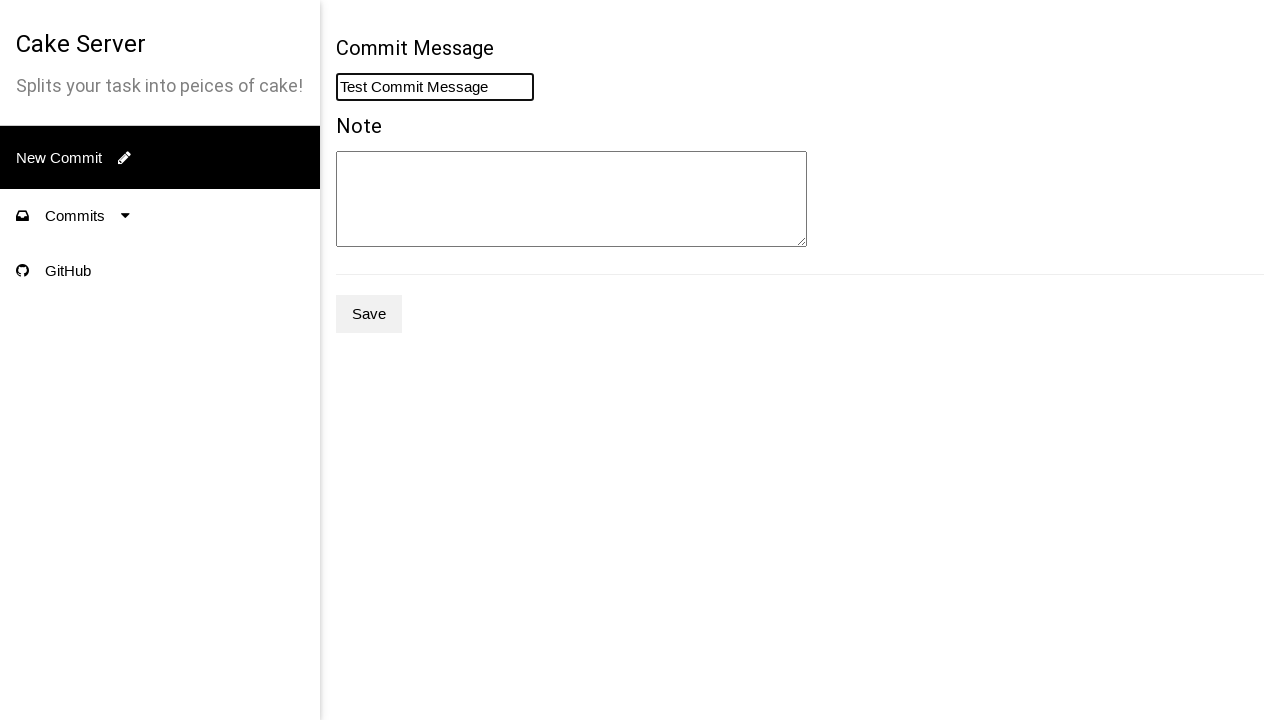

Filled commit note field with 'Test Commit Note' on .e2e-note
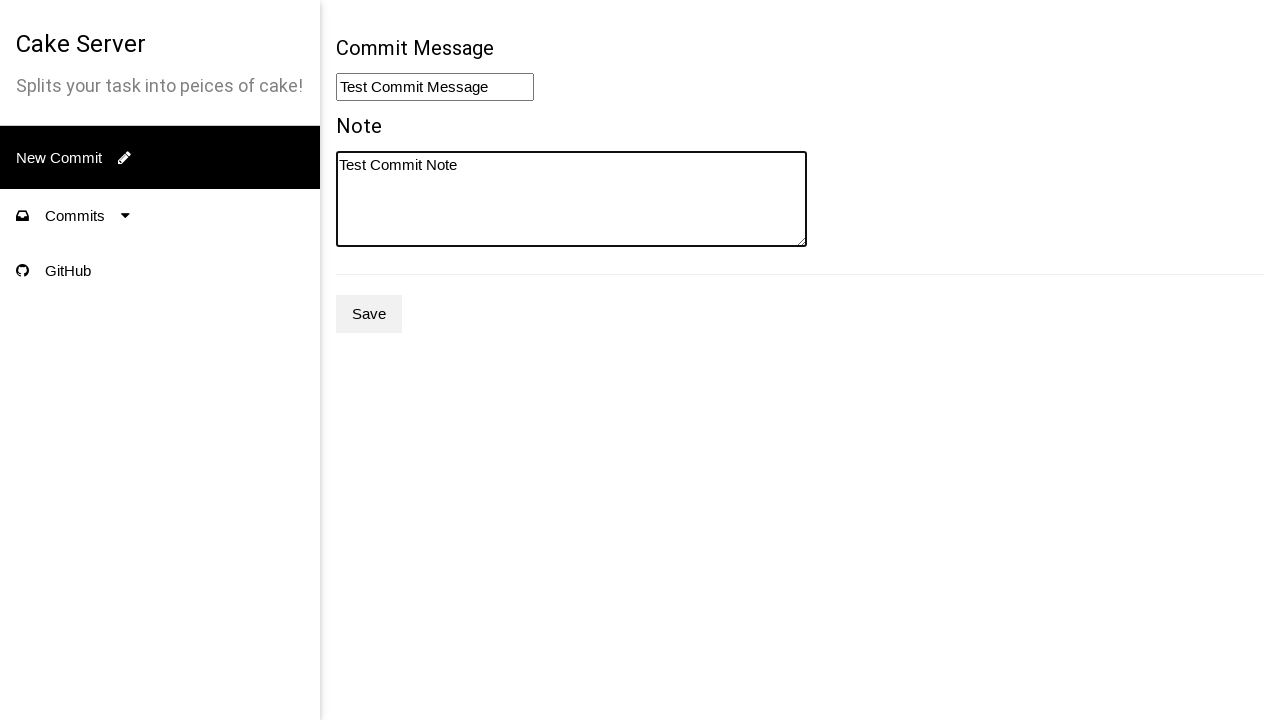

Clicked save button to create the commit at (369, 314) on .e2e-save
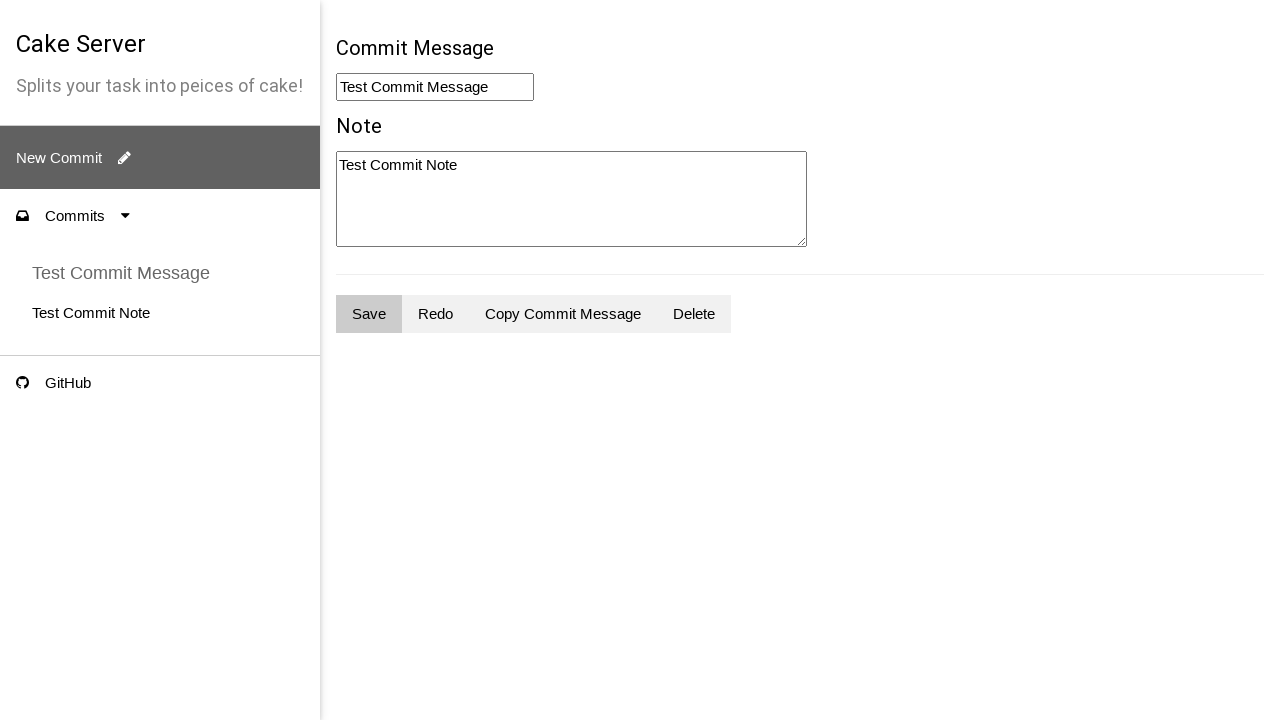

Verified commit appears in the list by waiting for commit message element
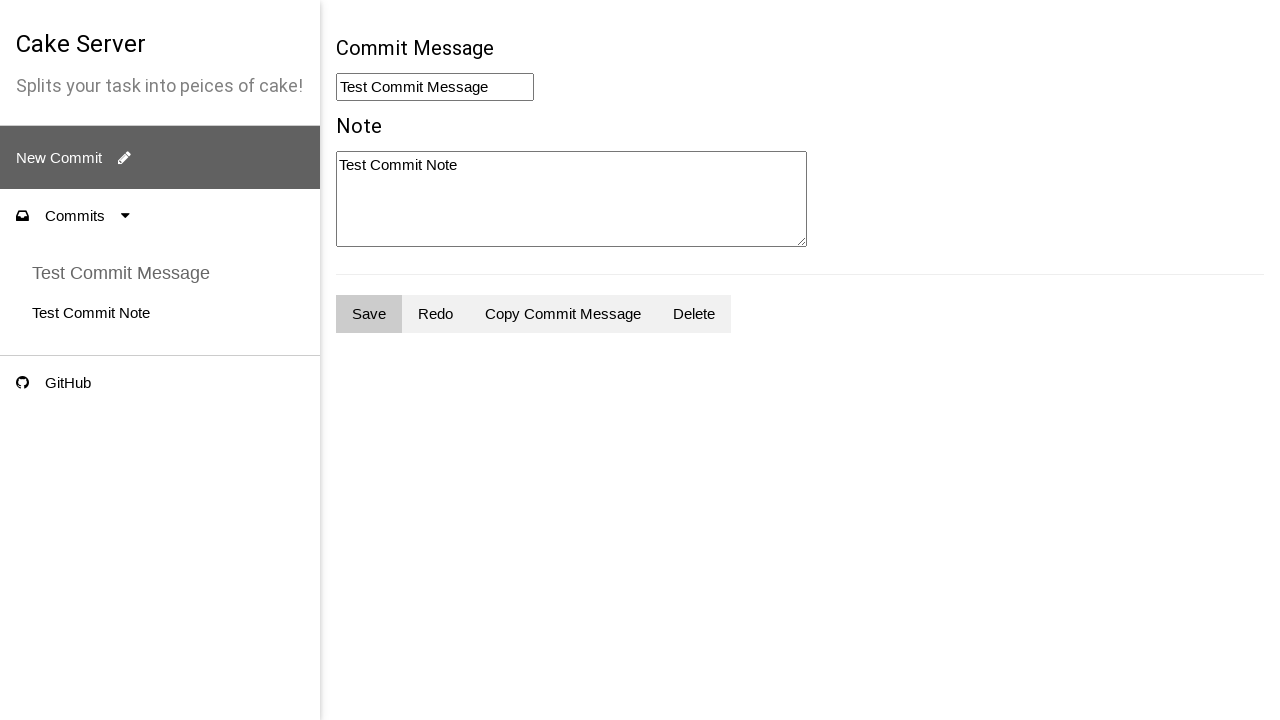

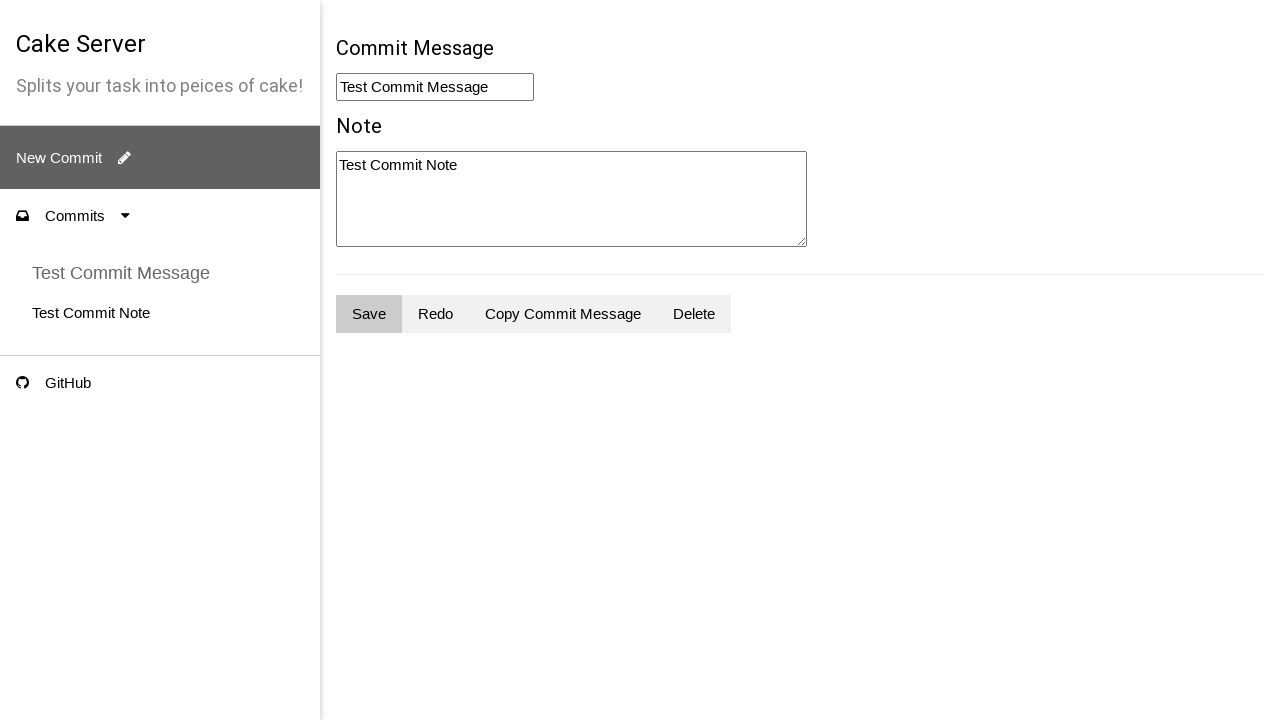